Tests that submitting empty username and password shows an error message

Starting URL: https://the-internet.herokuapp.com/

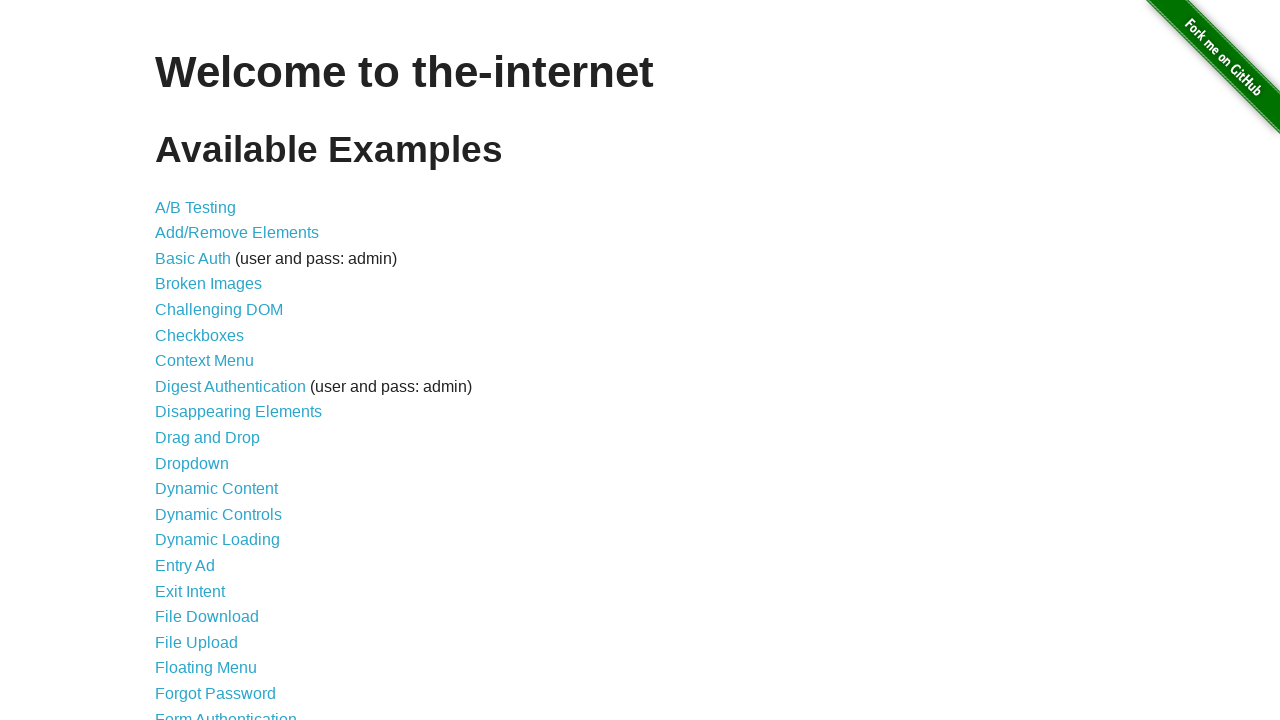

Clicked on Form Authentication link at (226, 712) on text=Form Authentication
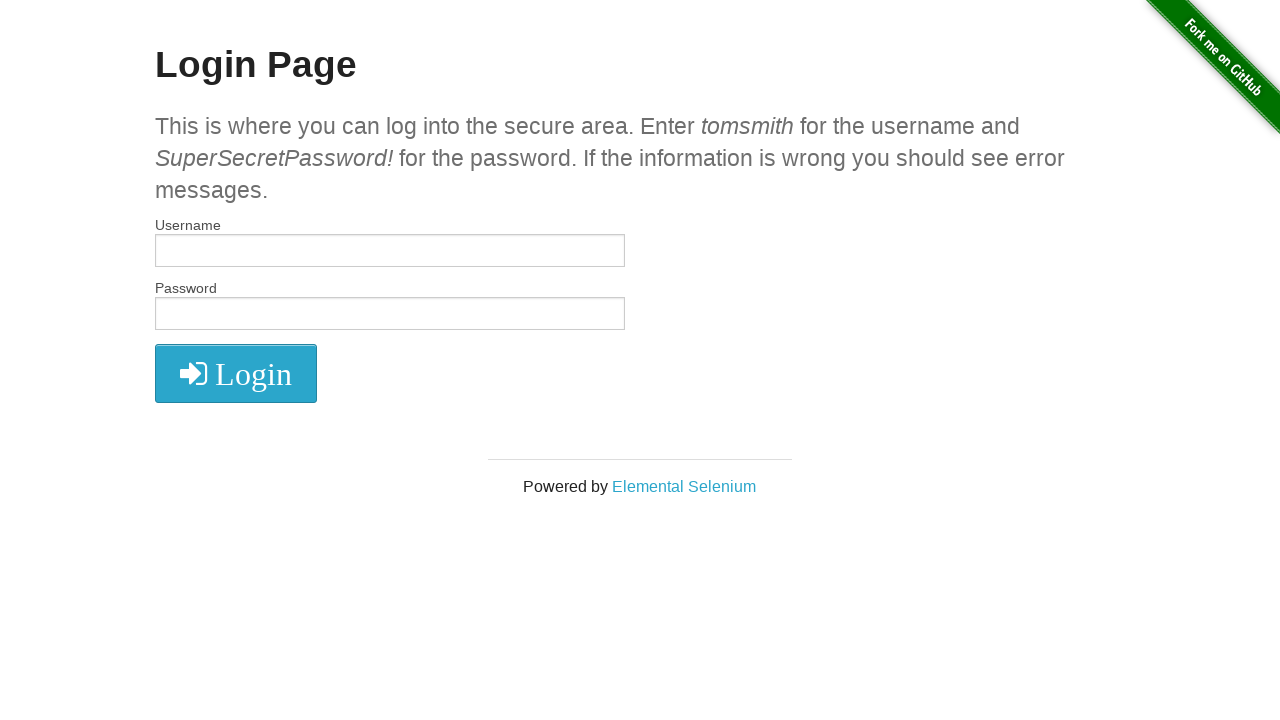

Filled username field with empty string on #username
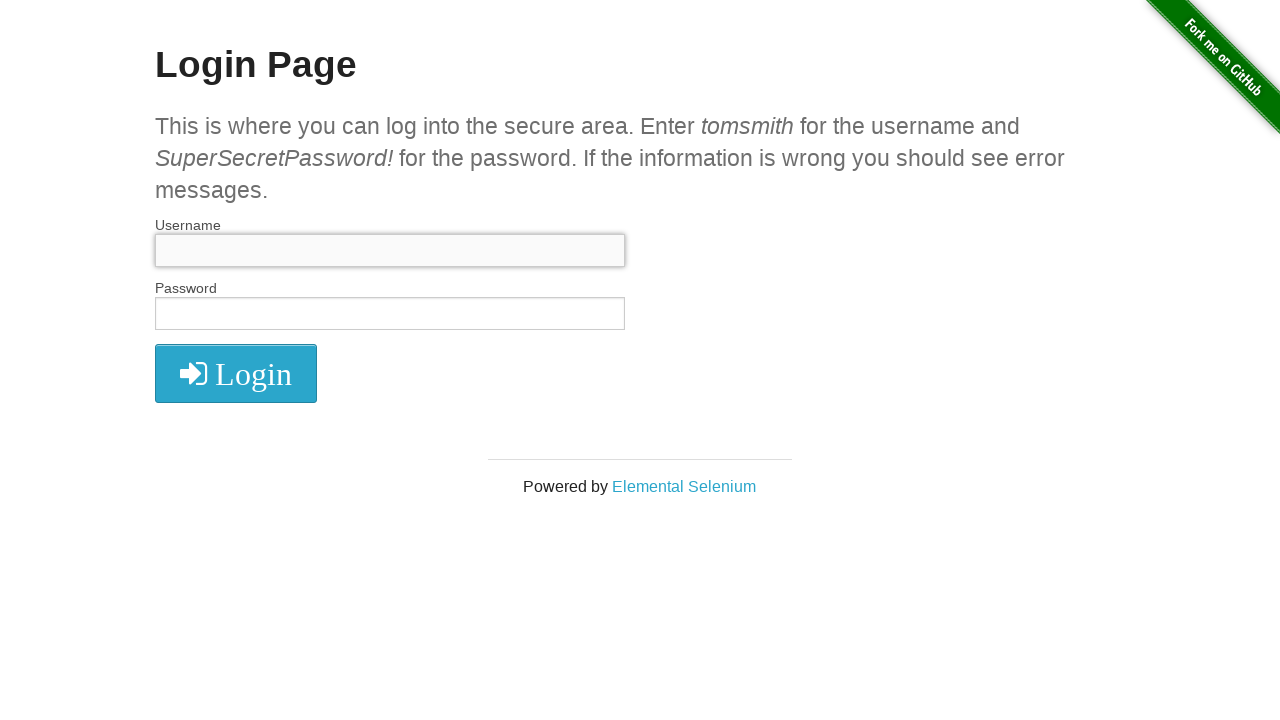

Filled password field with empty string on #password
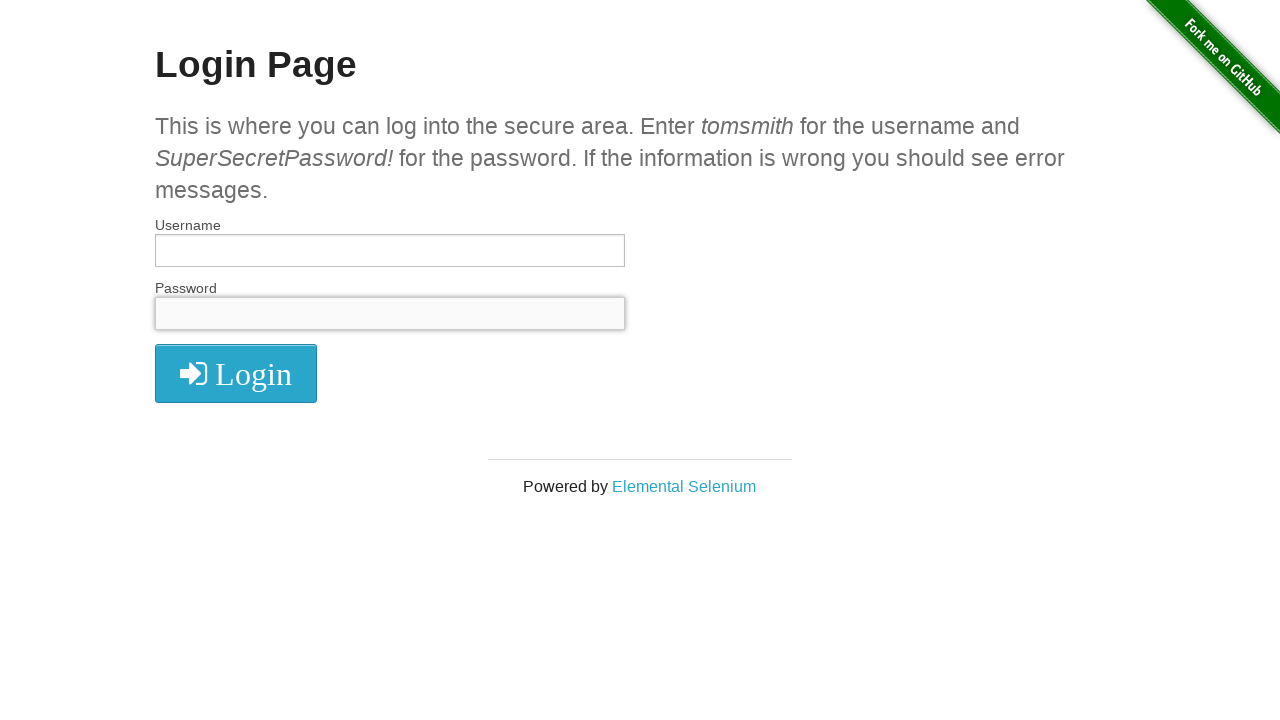

Clicked login button with empty credentials at (236, 373) on #login button
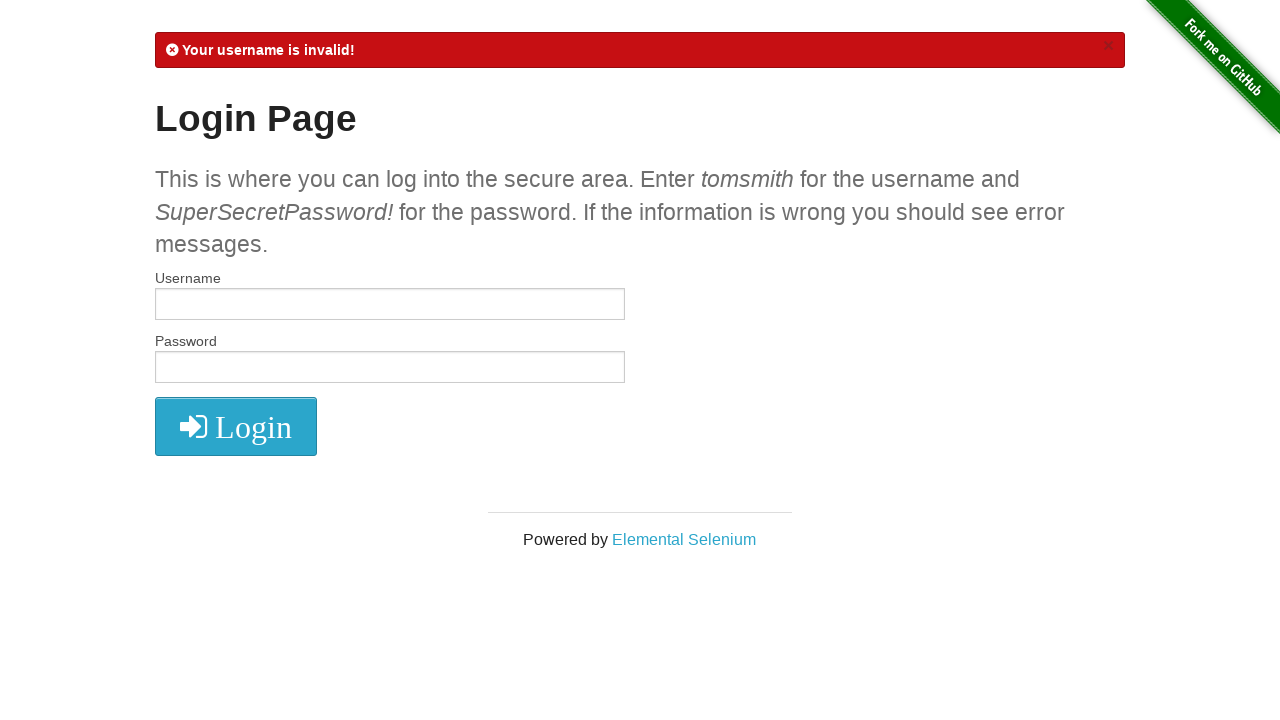

Retrieved error message text from flash element
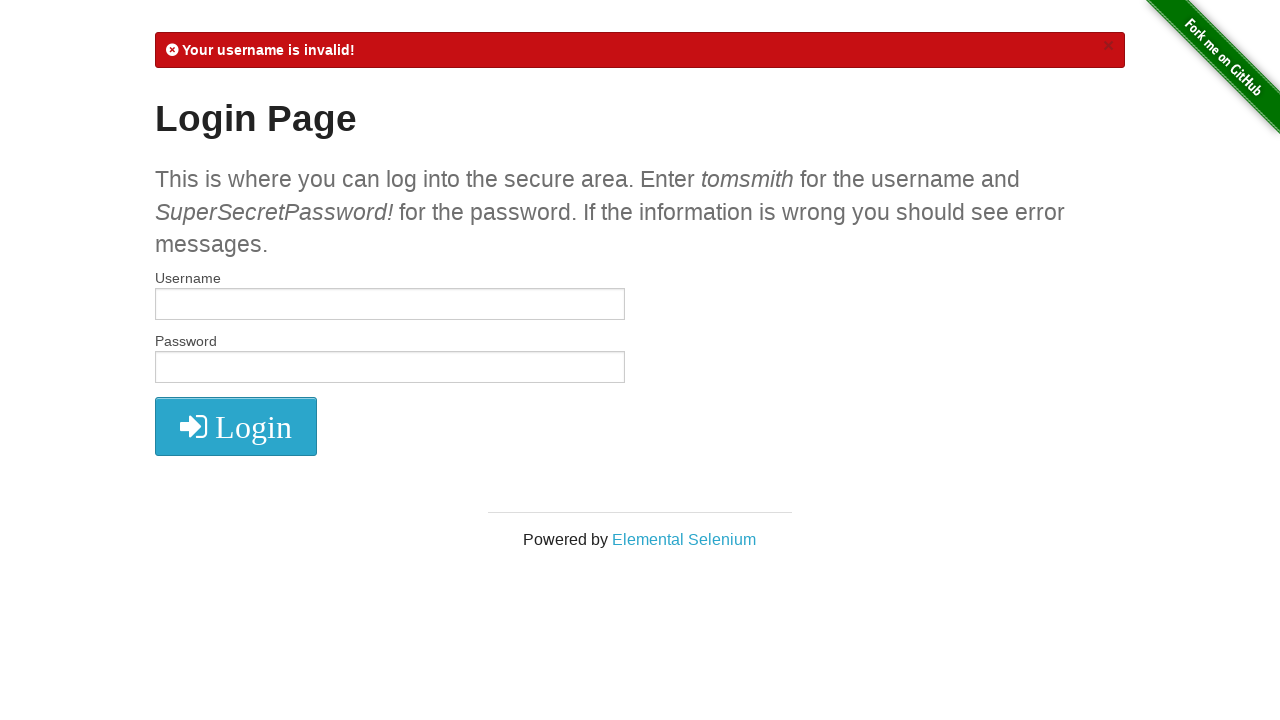

Verified error message contains 'Your username is invalid!'
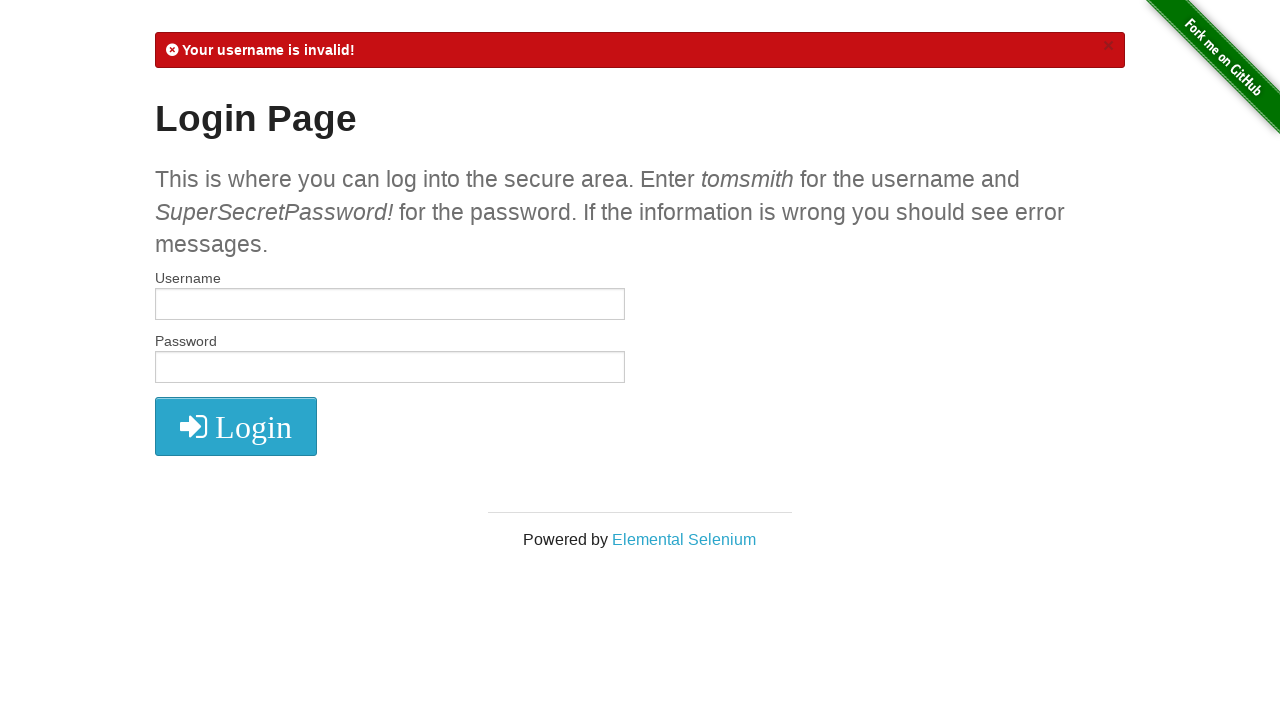

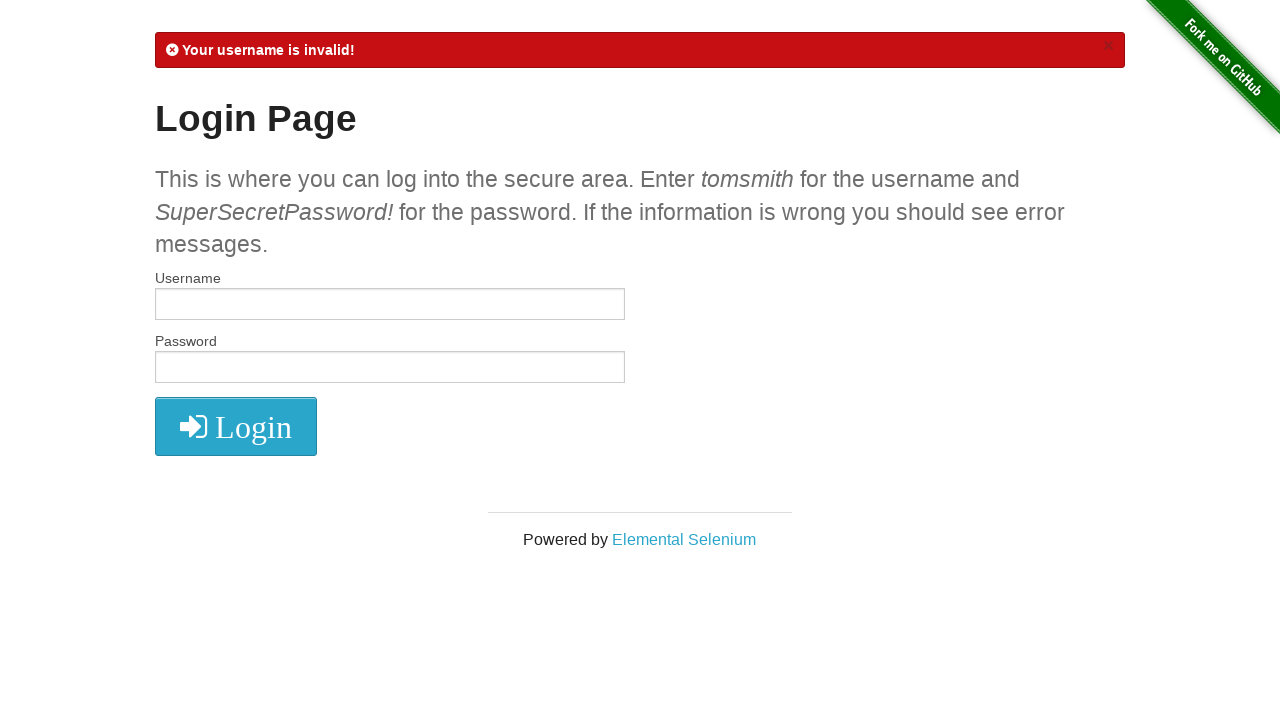